Verifies that the page title contains "Janasya"

Starting URL: https://janasya.com/

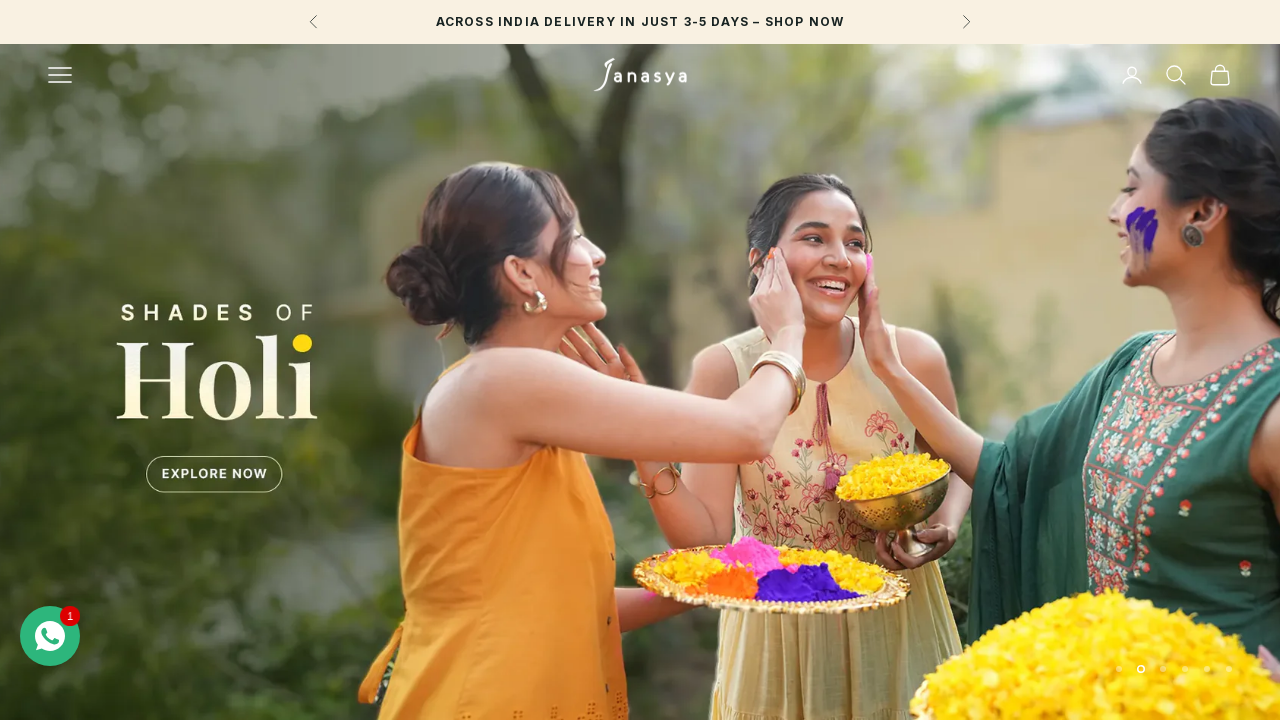

Navigated to https://janasya.com/
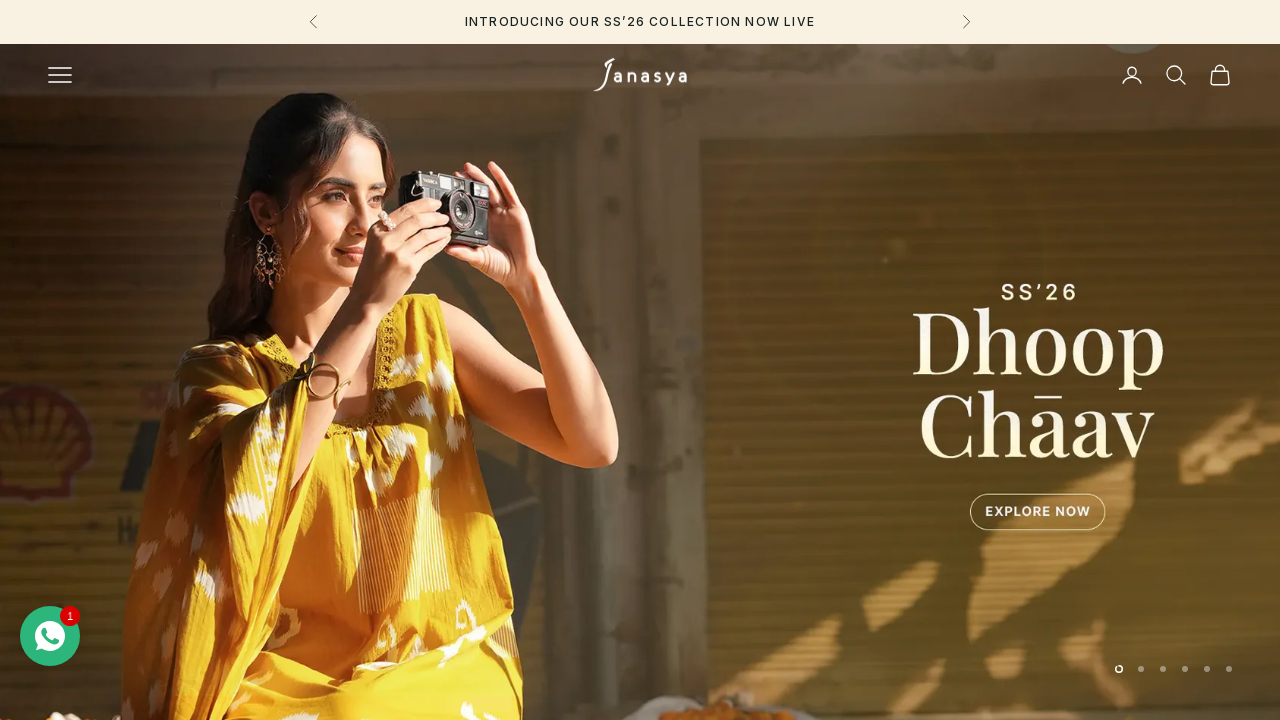

Retrieved page title
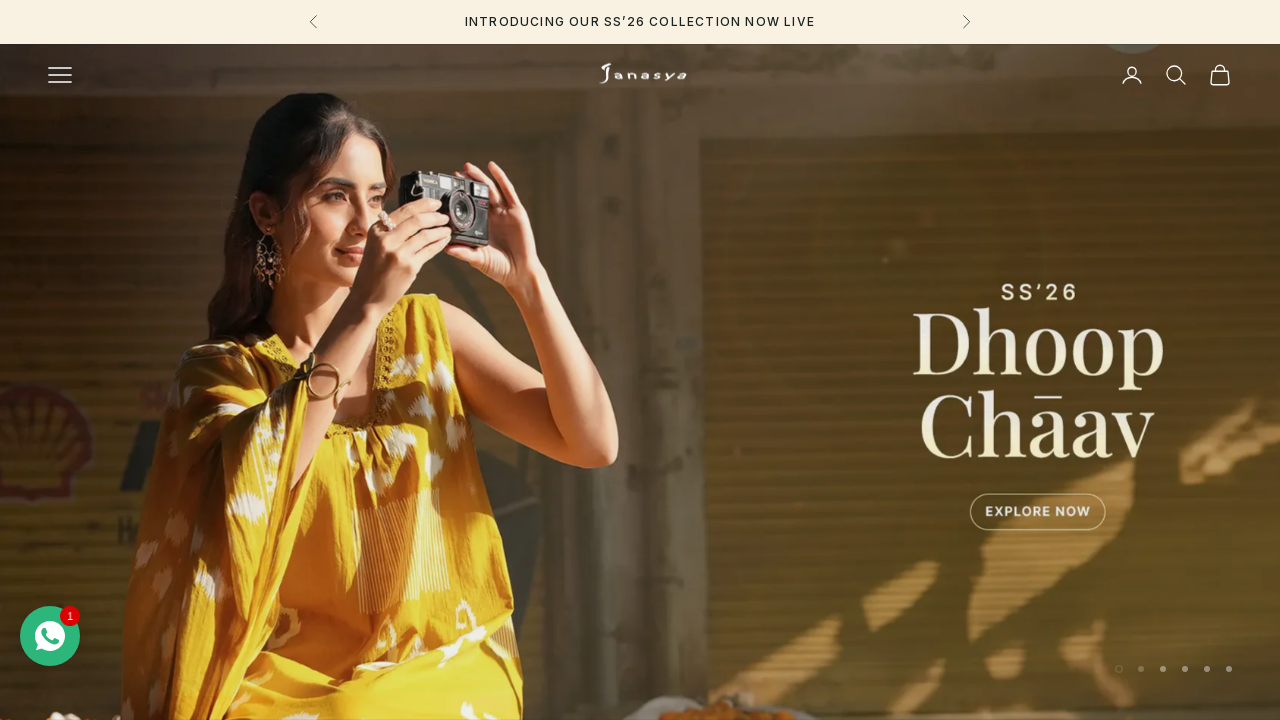

Page title verification failed - expected 'Janasya', got 'Shop Women's Kurta, Dress, Co-ord Sets, Kurta Sets'
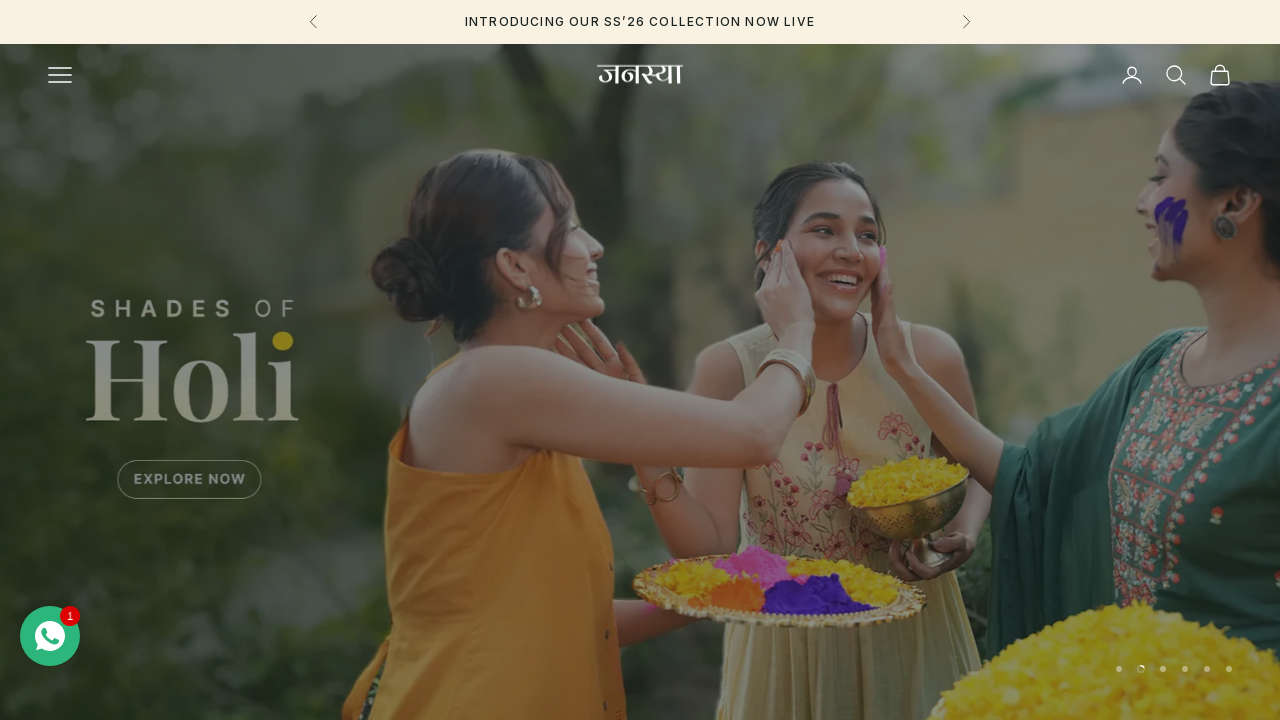

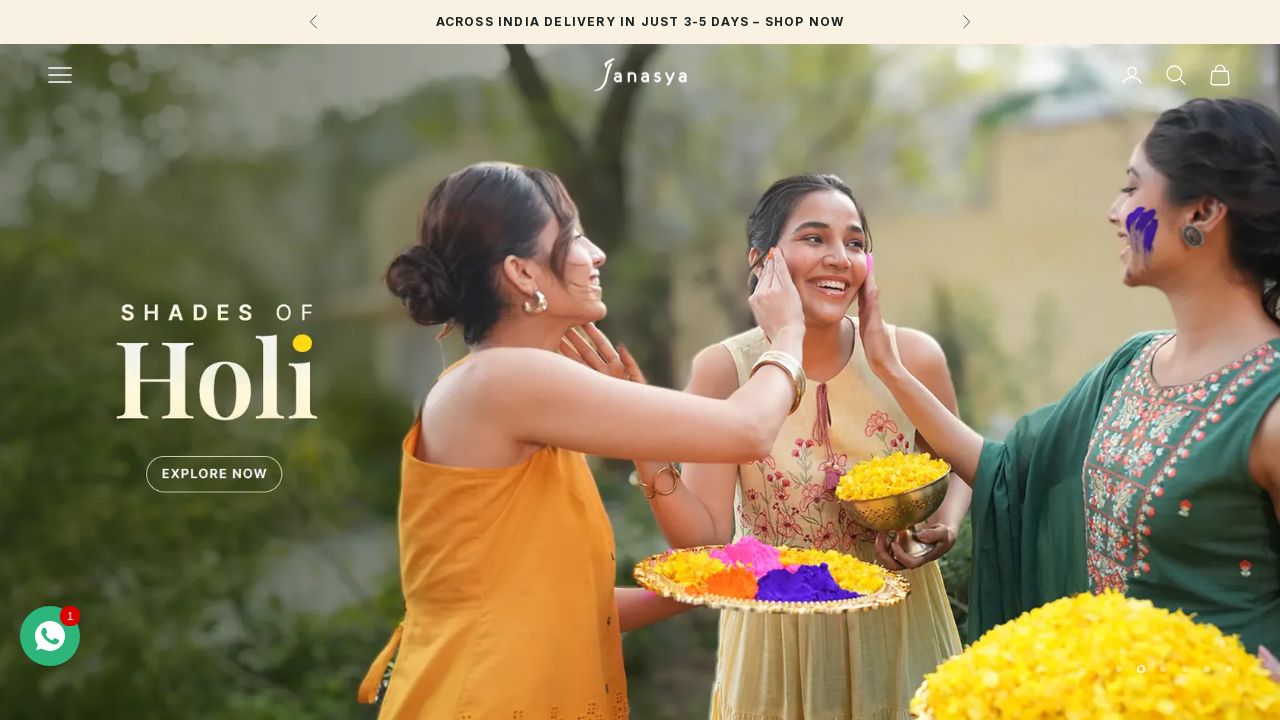